Uses the search functionality to find "addValue" documentation

Starting URL: https://webdriver.io

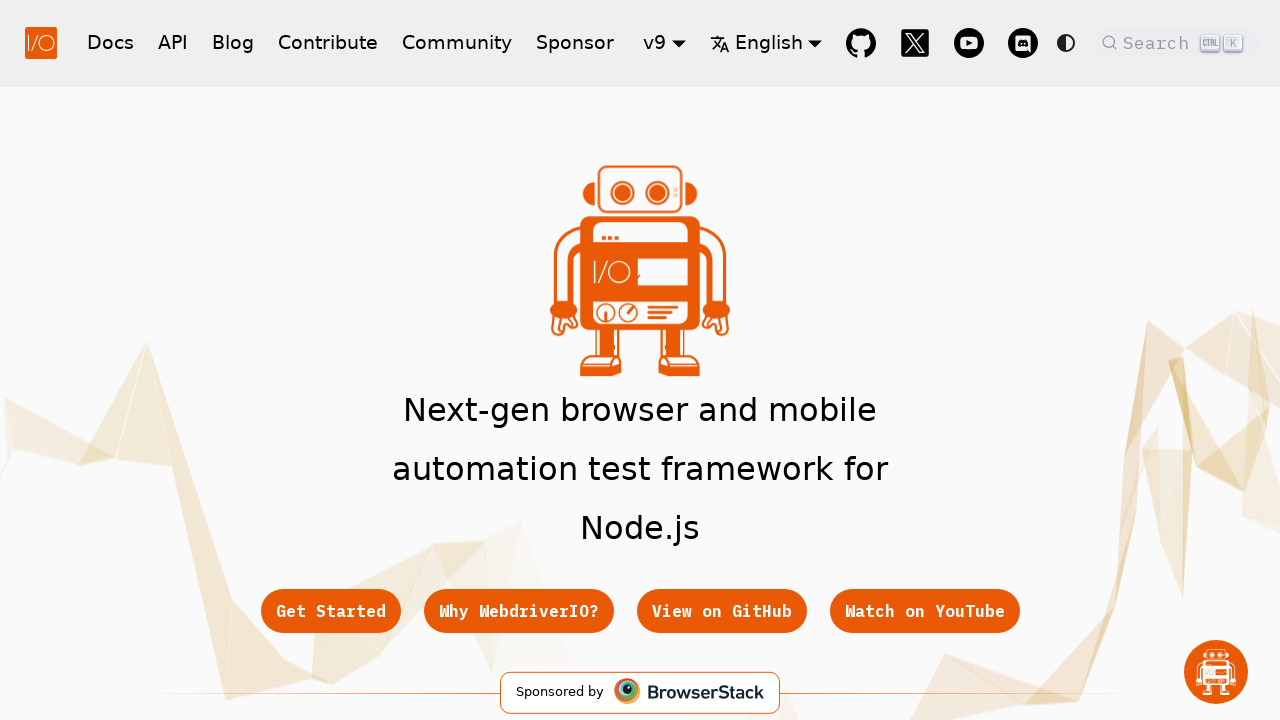

Clicked search button to open search dialog at (1177, 42) on button.DocSearch
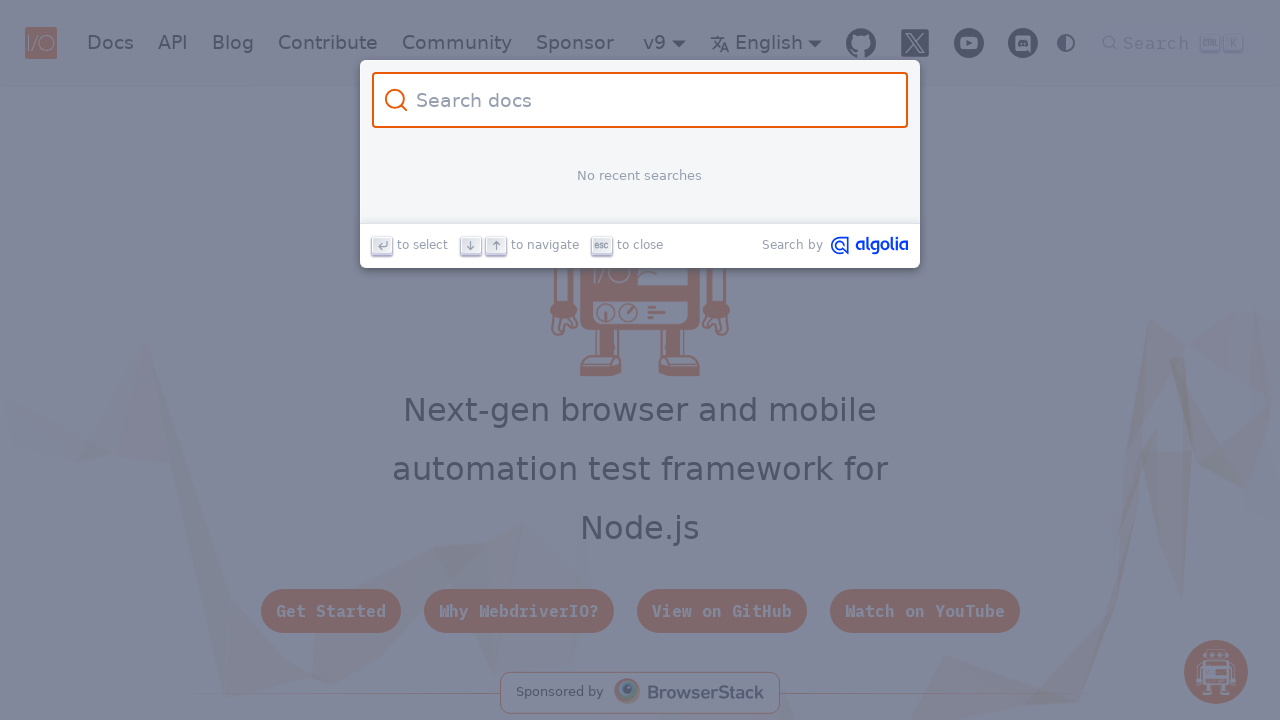

Filled search field with 'addValue' on .DocSearch-Input
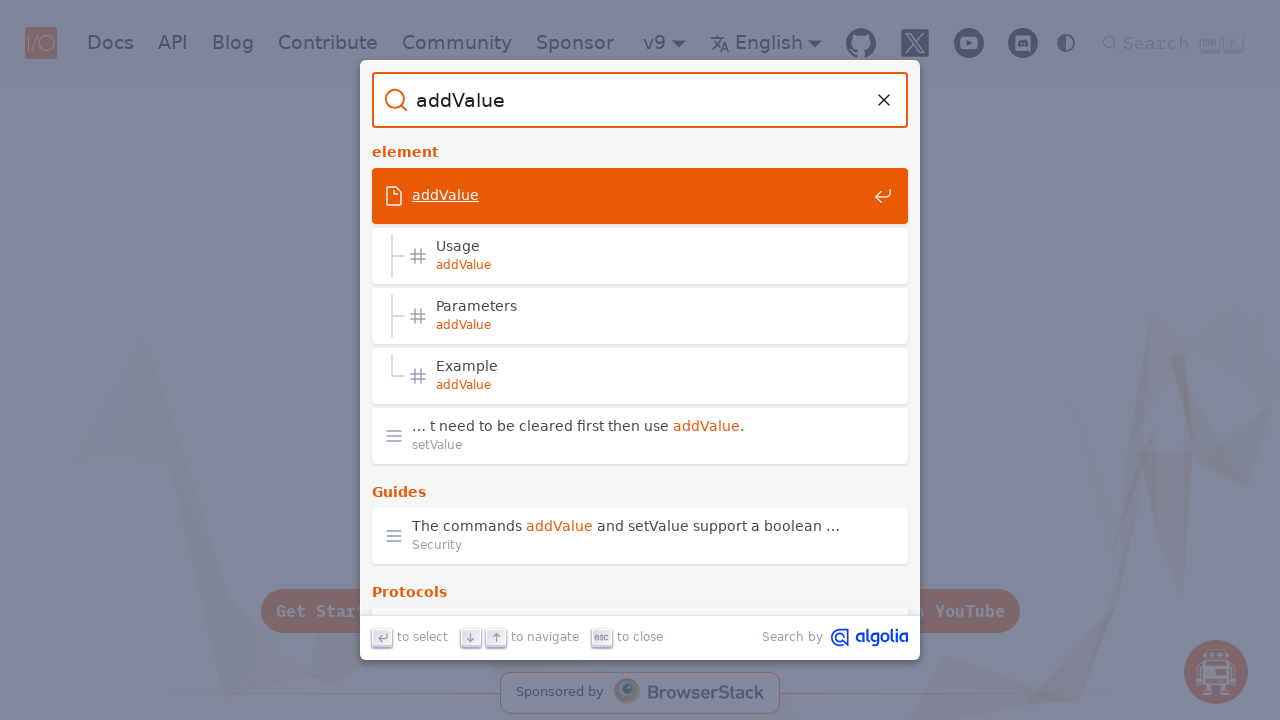

Waited for search results to appear
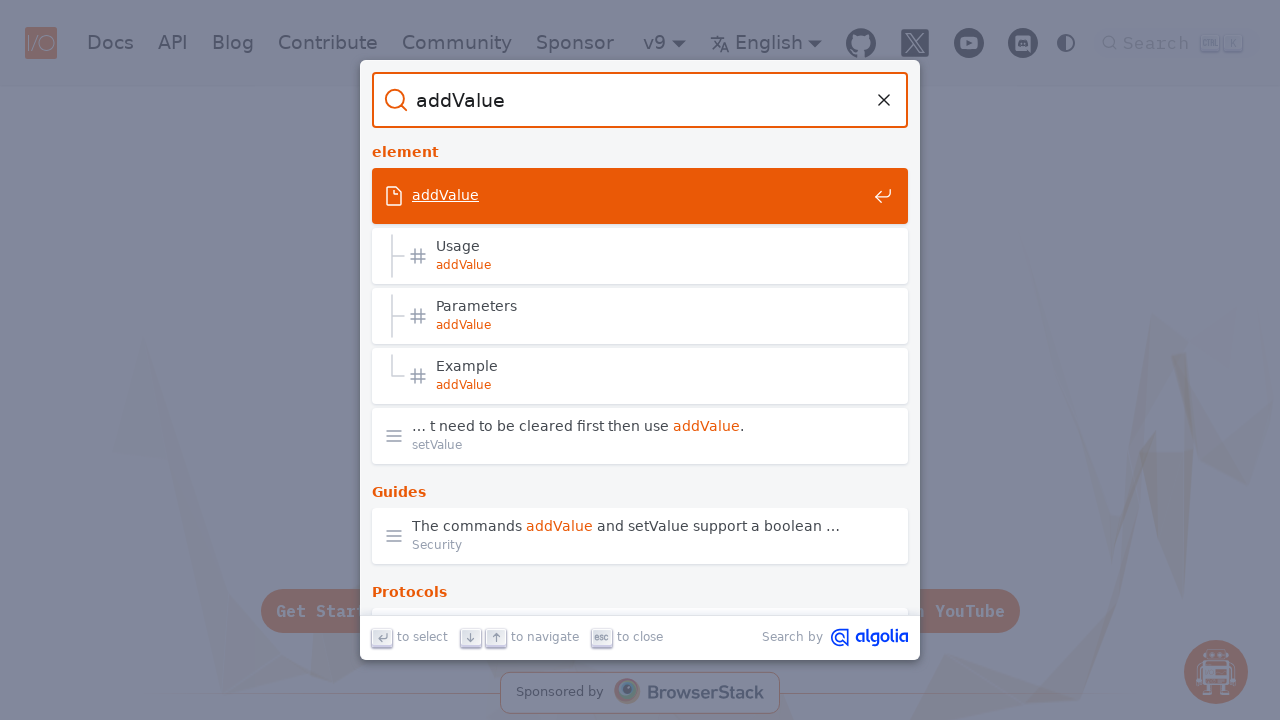

Clicked first search result for 'addValue' documentation at (640, 198) on .DocSearch-Hit >> nth=0
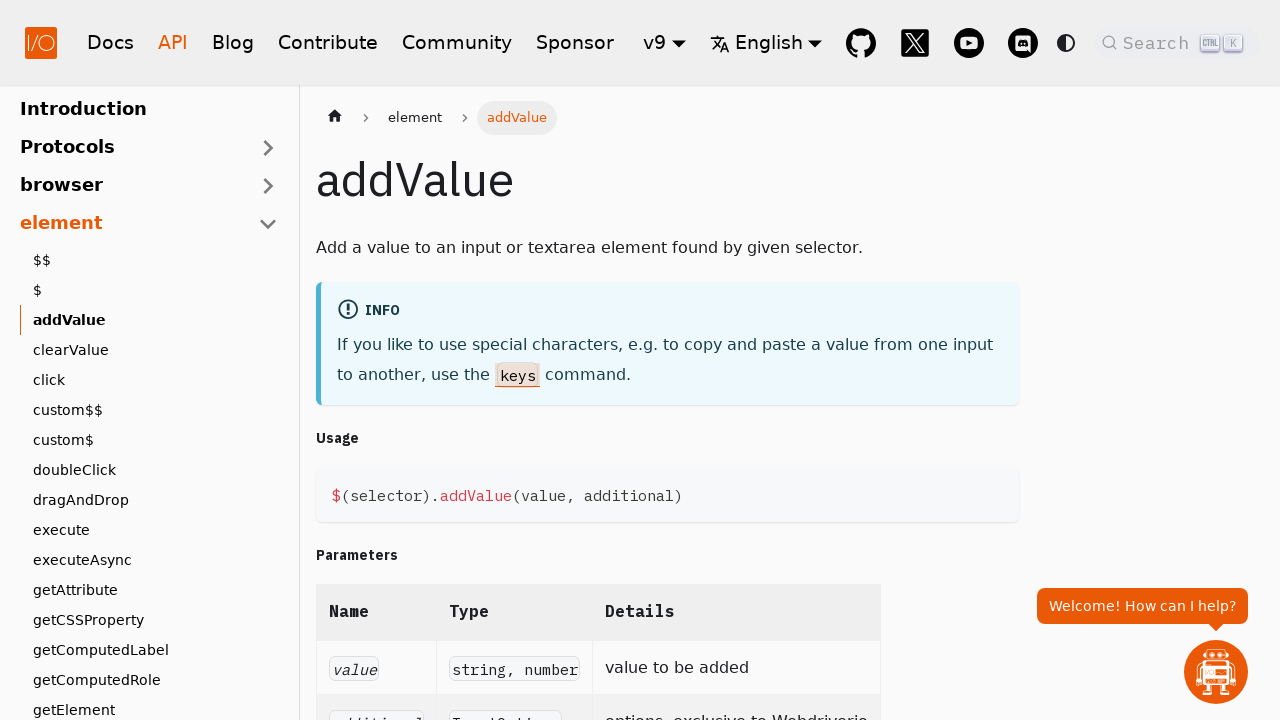

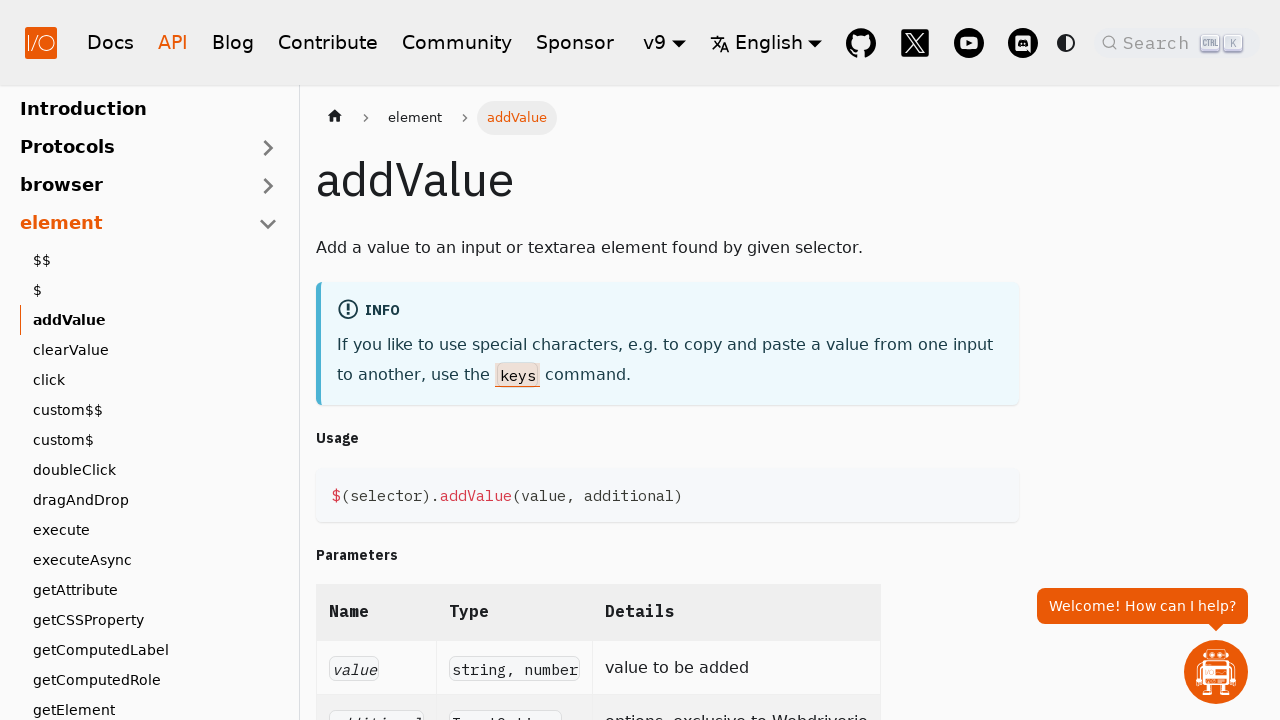